Tests addition operation on calculator by clicking 31+9 and verifying result equals 40

Starting URL: https://igorsmasc.github.io/calculadora_atividade_selenium/

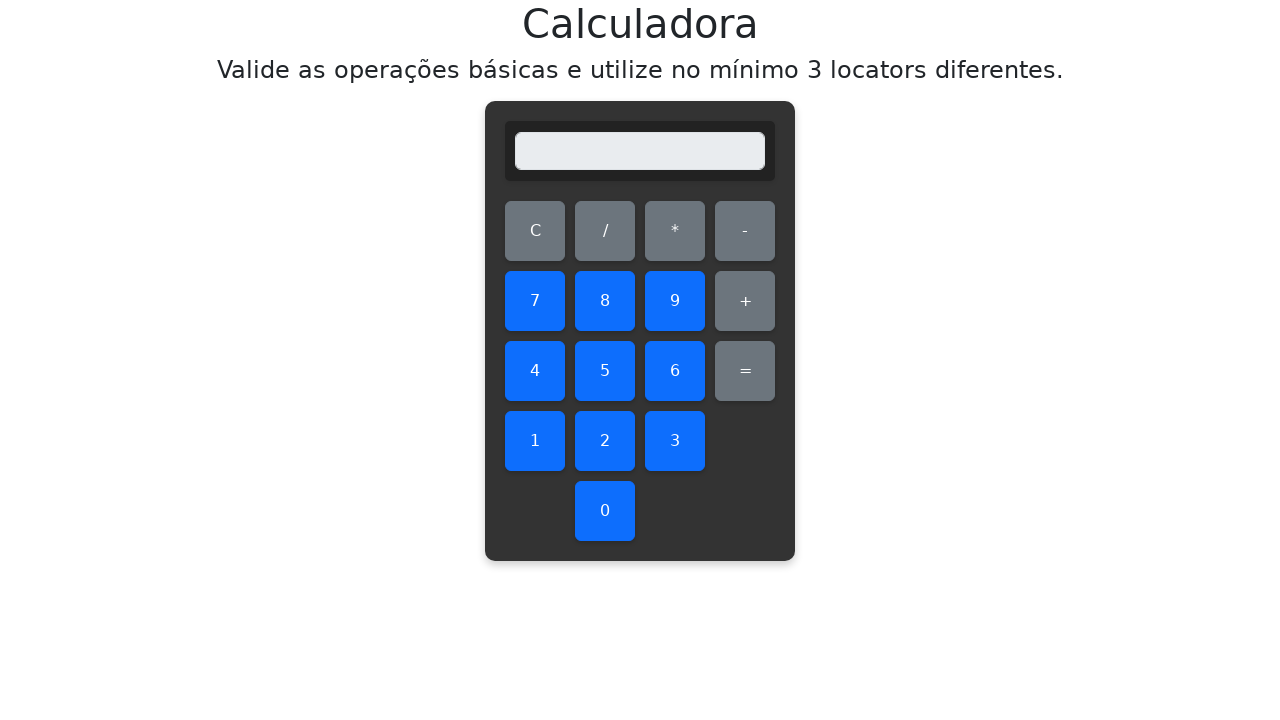

Clicked number 3 at (675, 441) on #three
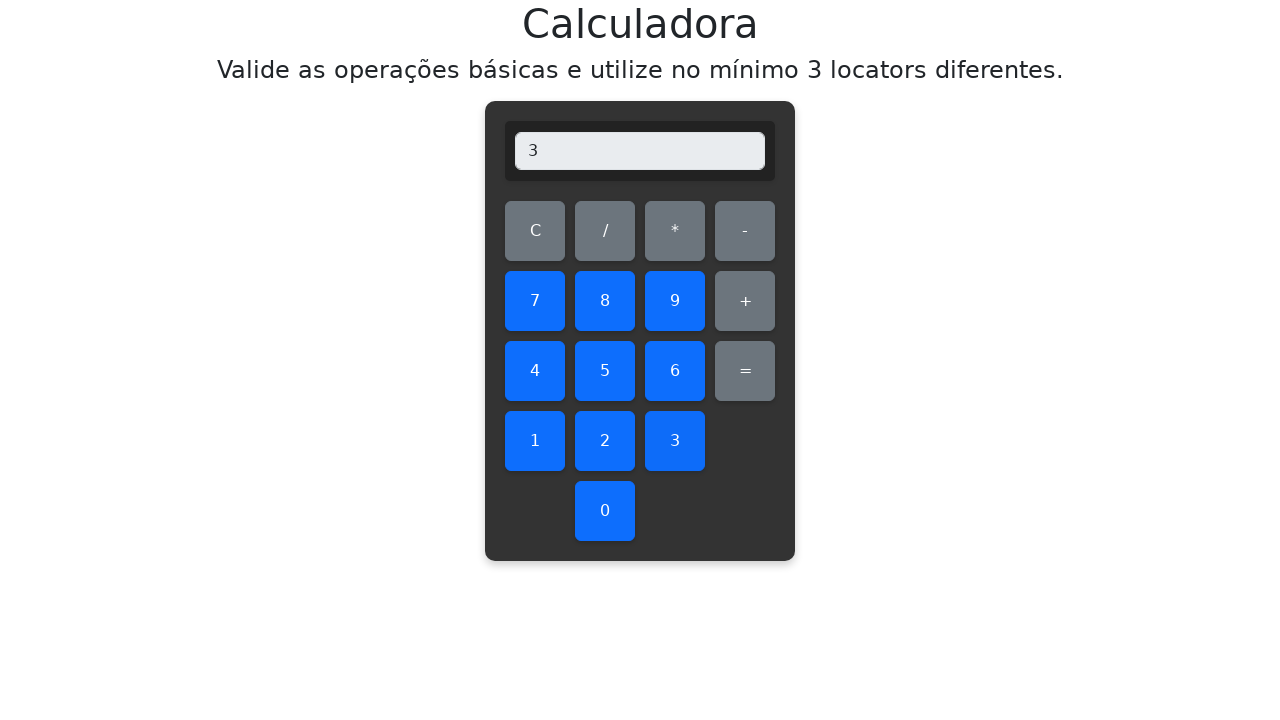

Clicked number 1 at (535, 441) on #one
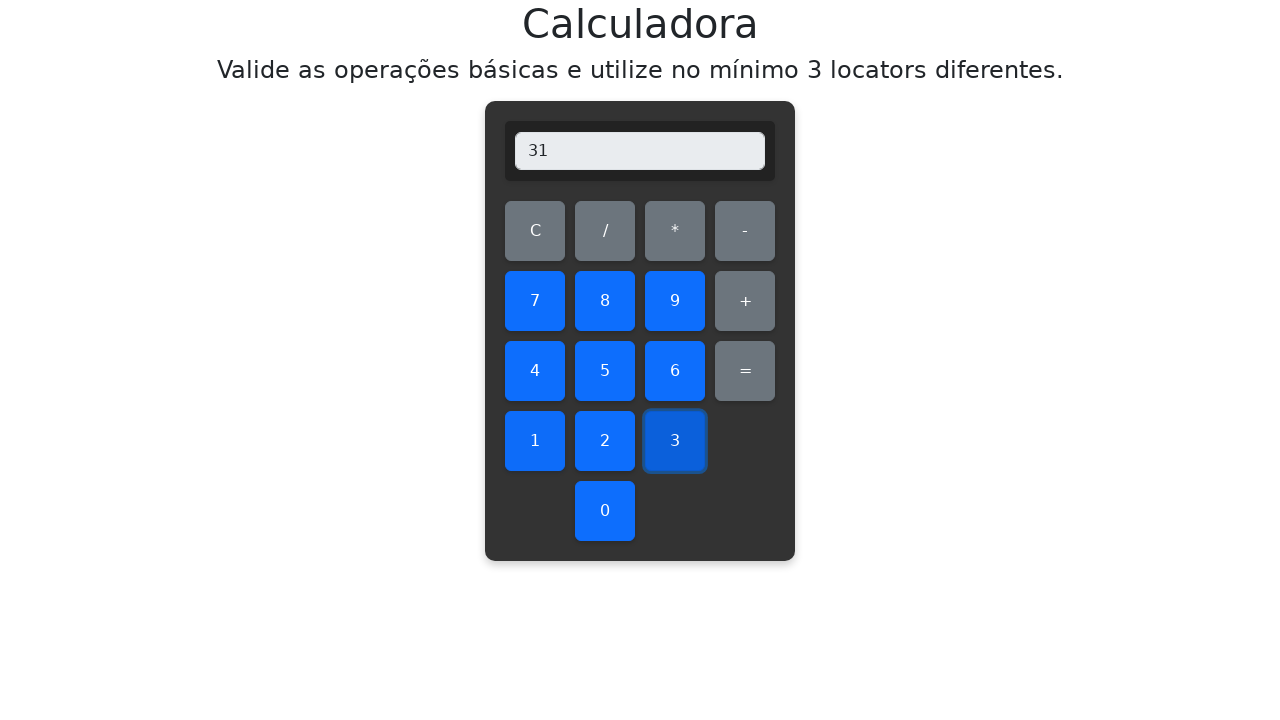

Clicked addition button at (745, 301) on #add
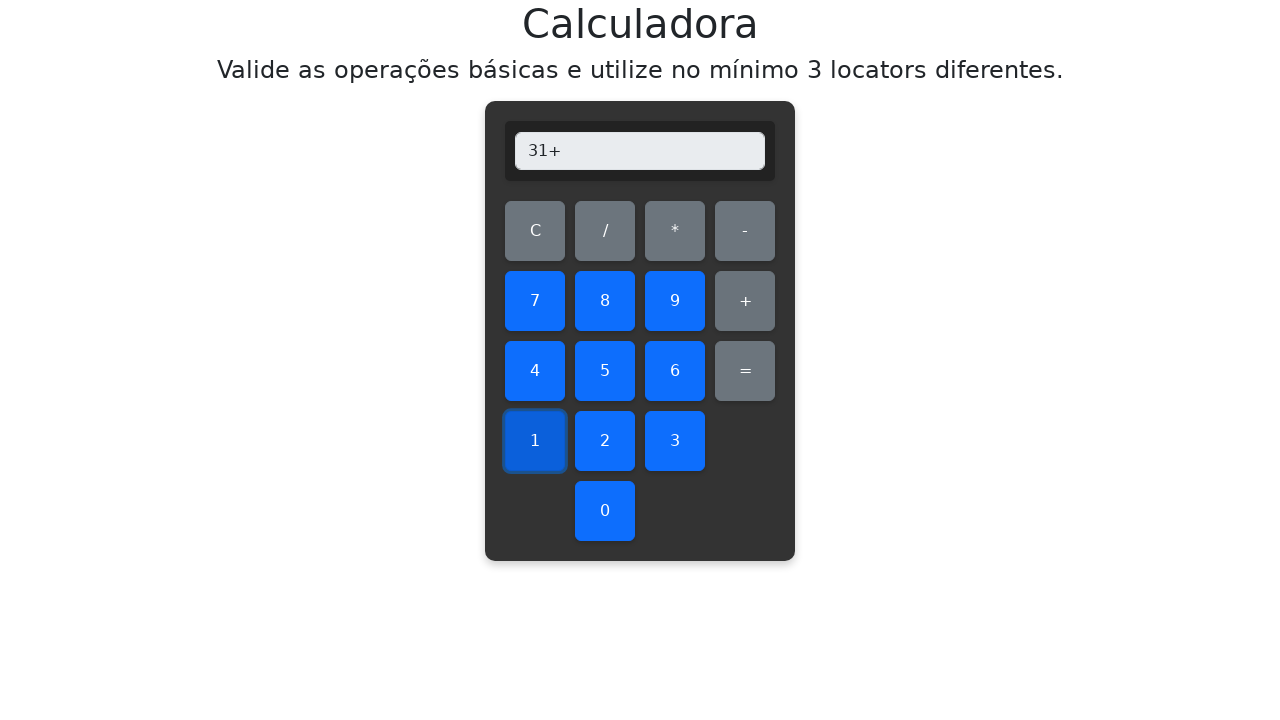

Clicked number 9 at (675, 301) on #nine
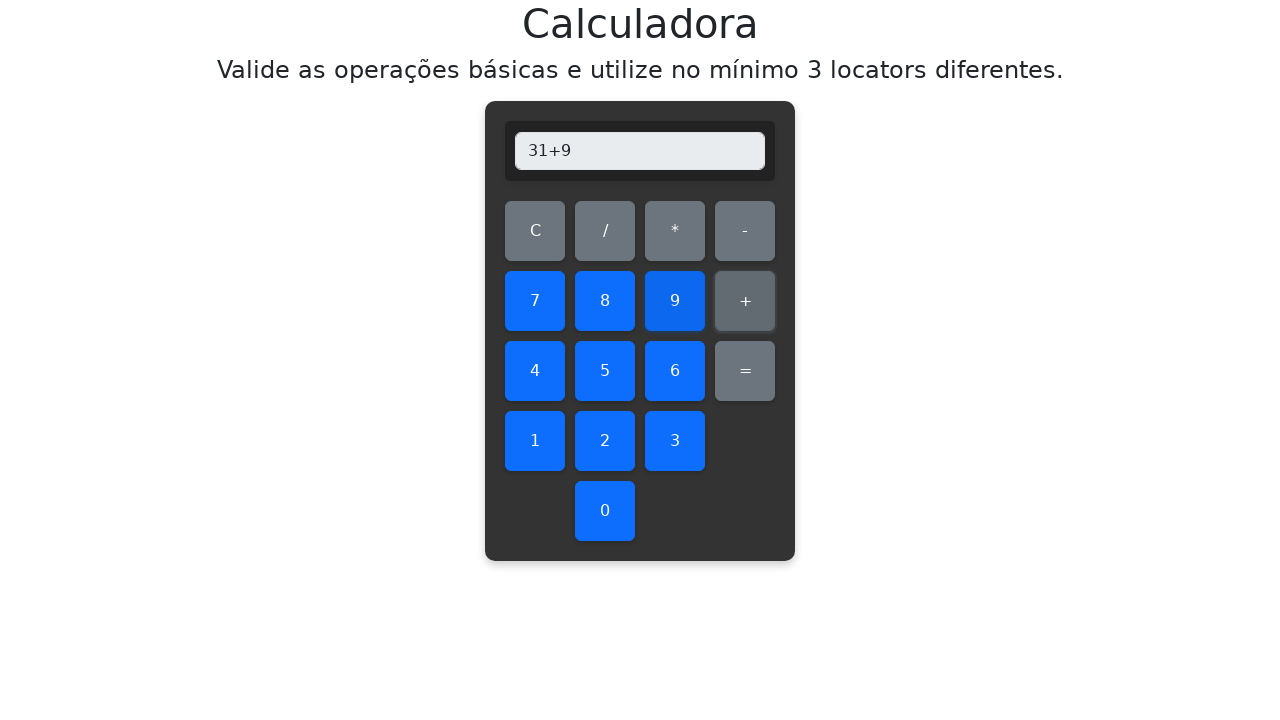

Clicked equals button at (745, 371) on #equals
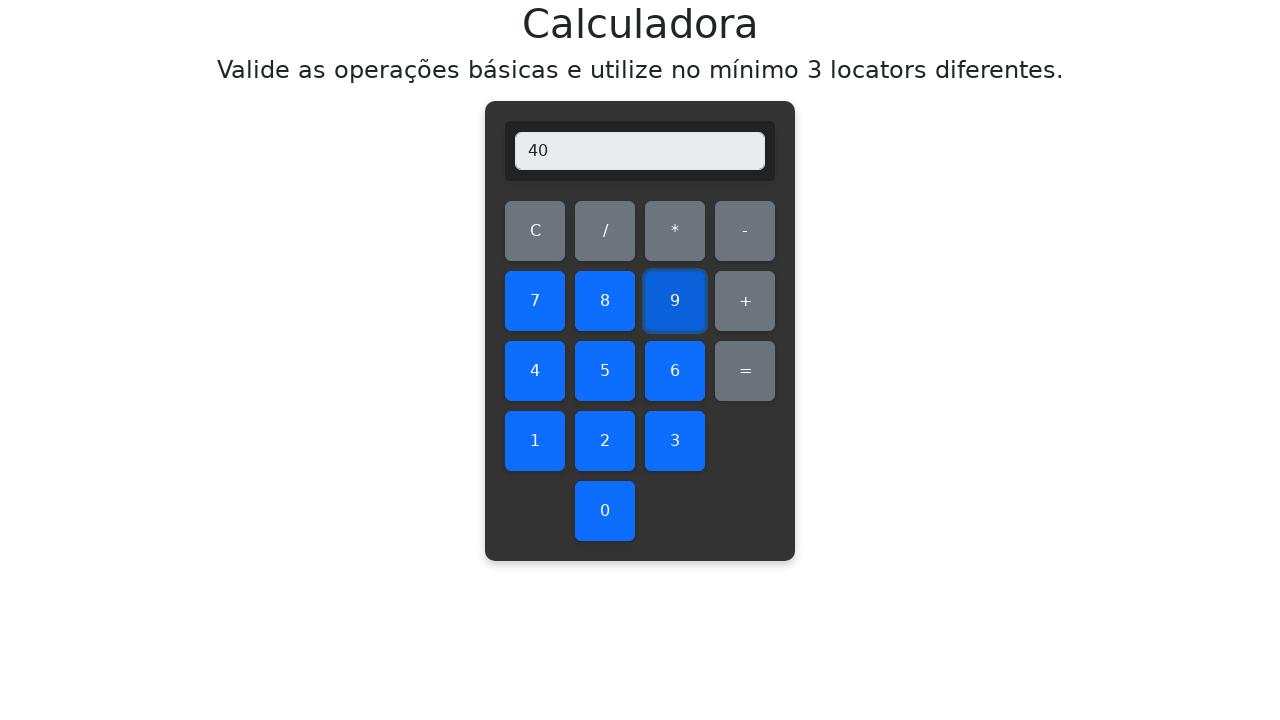

Verified that calculator display shows 40 (31 + 9 = 40)
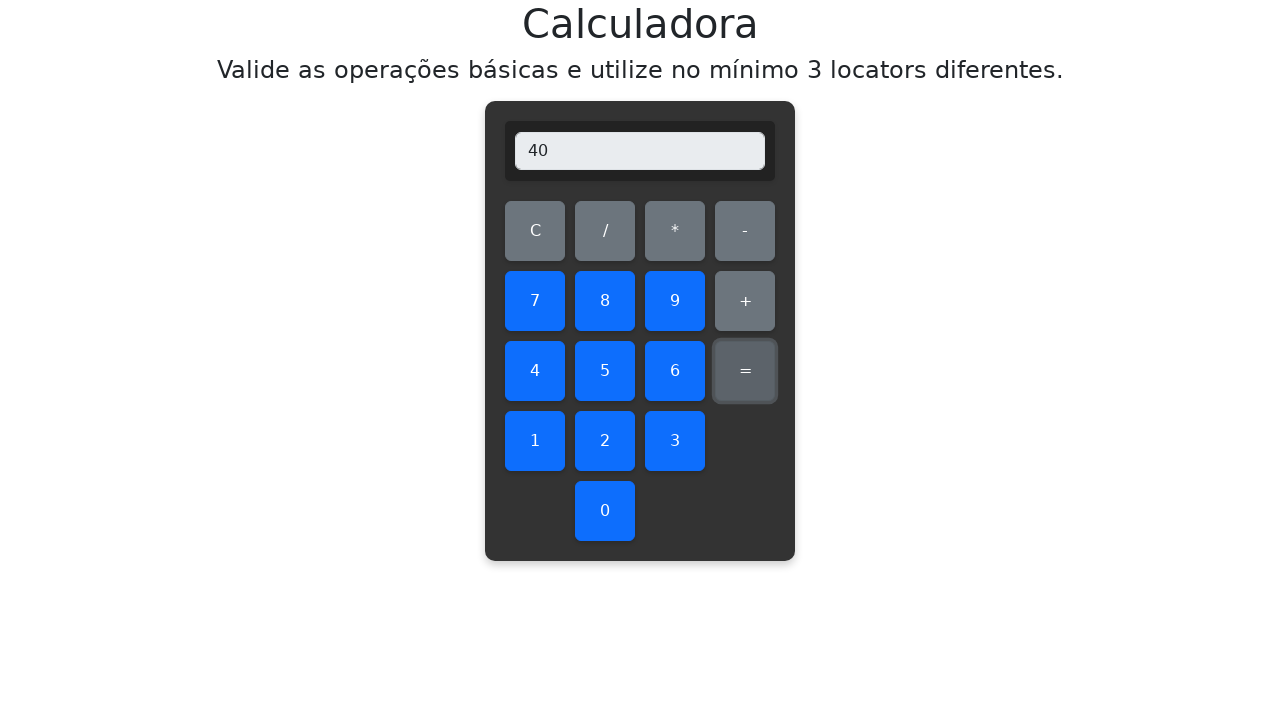

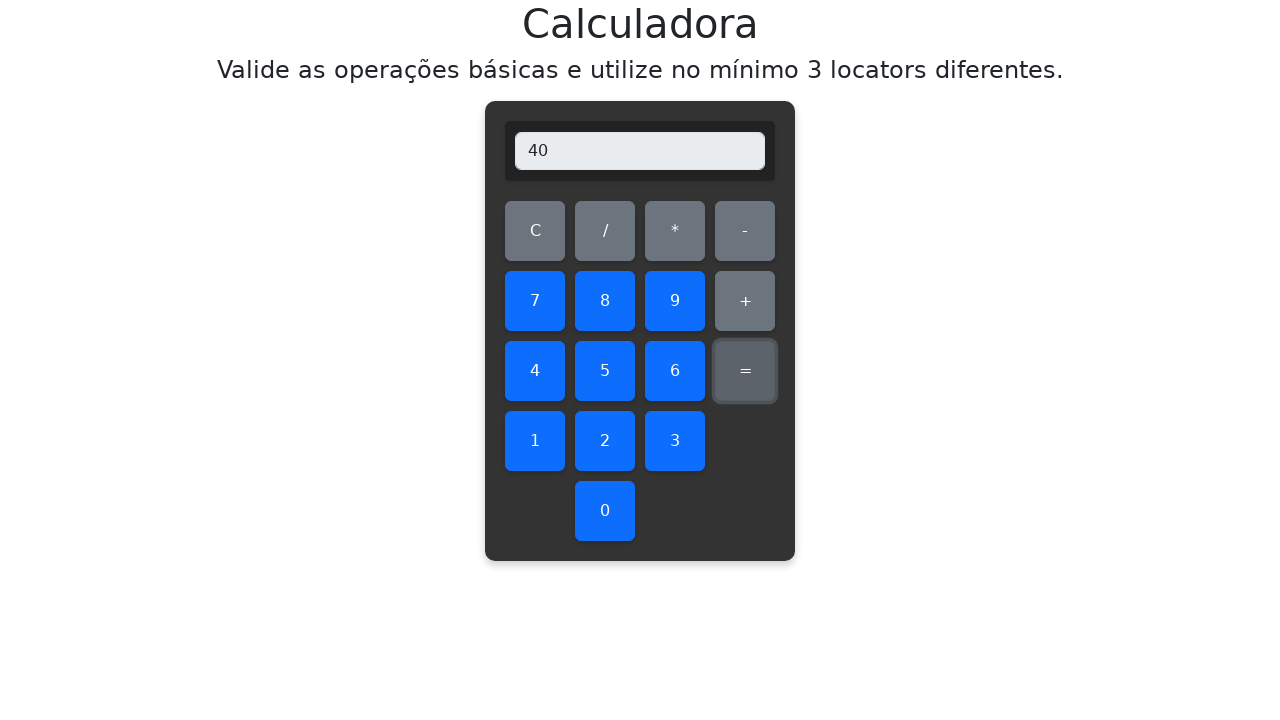